Tests double-click functionality on a button and verifies the resulting message is displayed

Starting URL: https://demoqa.com/buttons

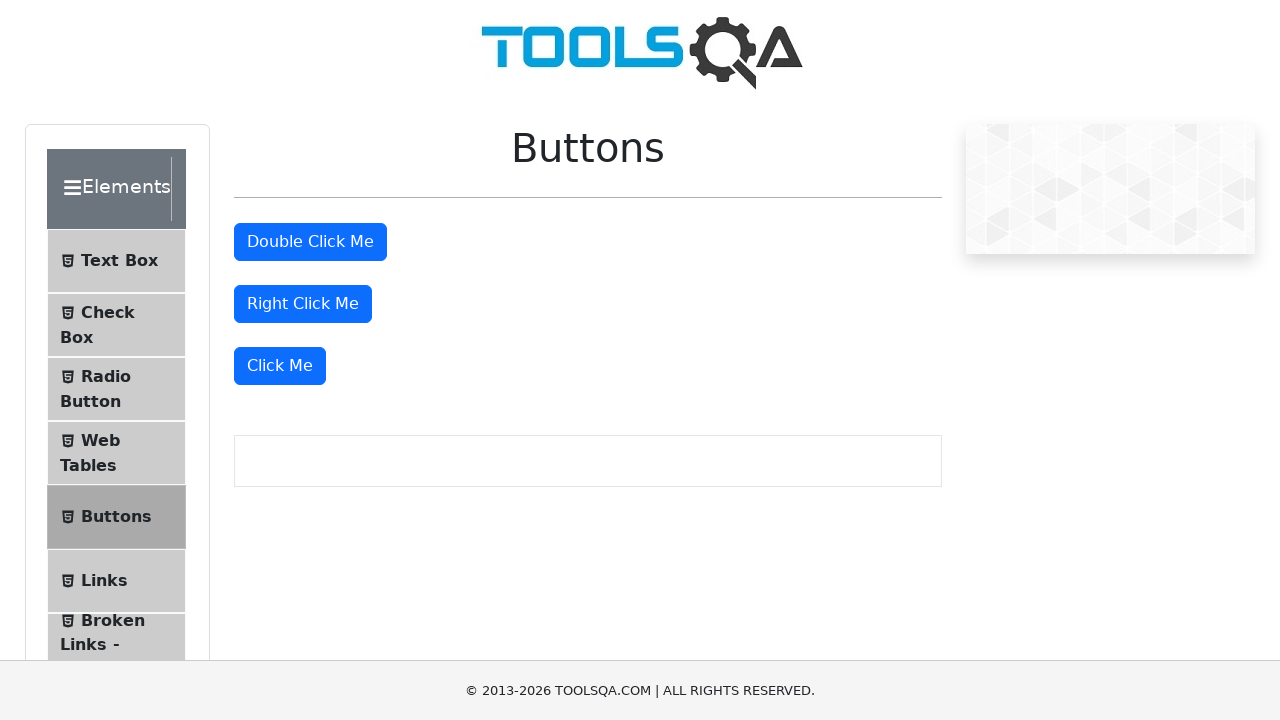

Double-clicked the double-click button at (310, 242) on #doubleClickBtn
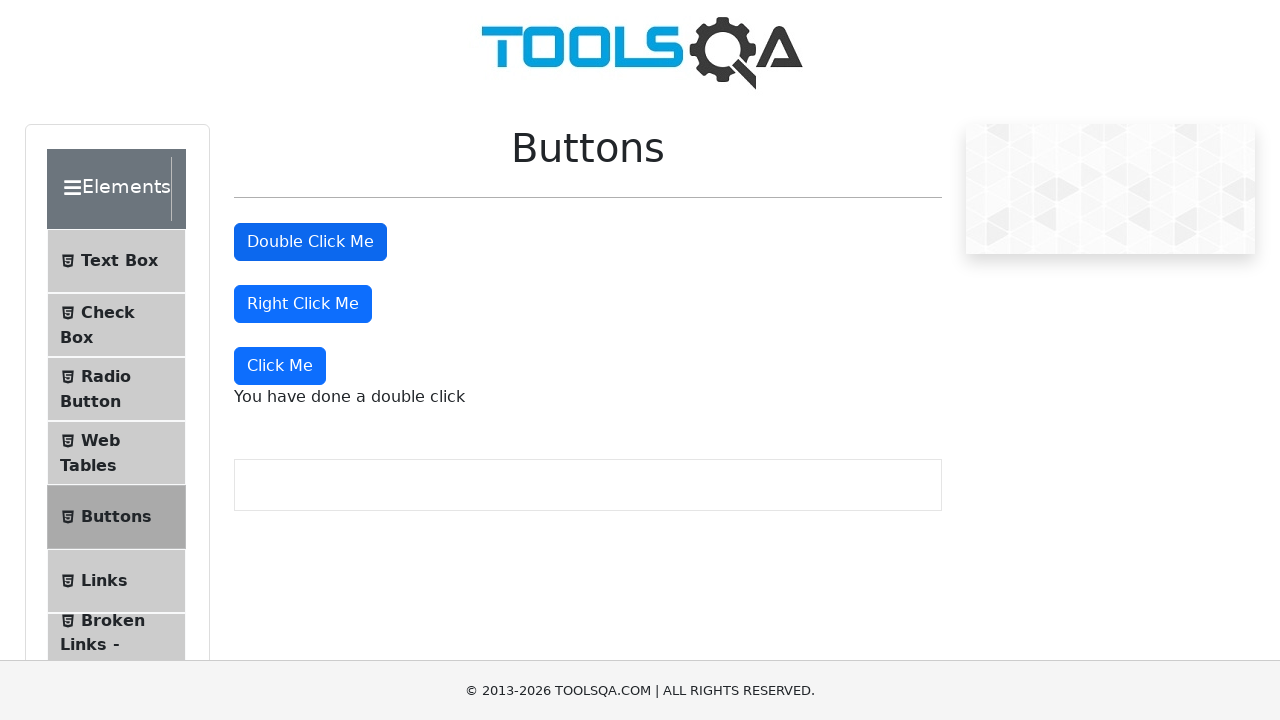

Double-click message appeared on page
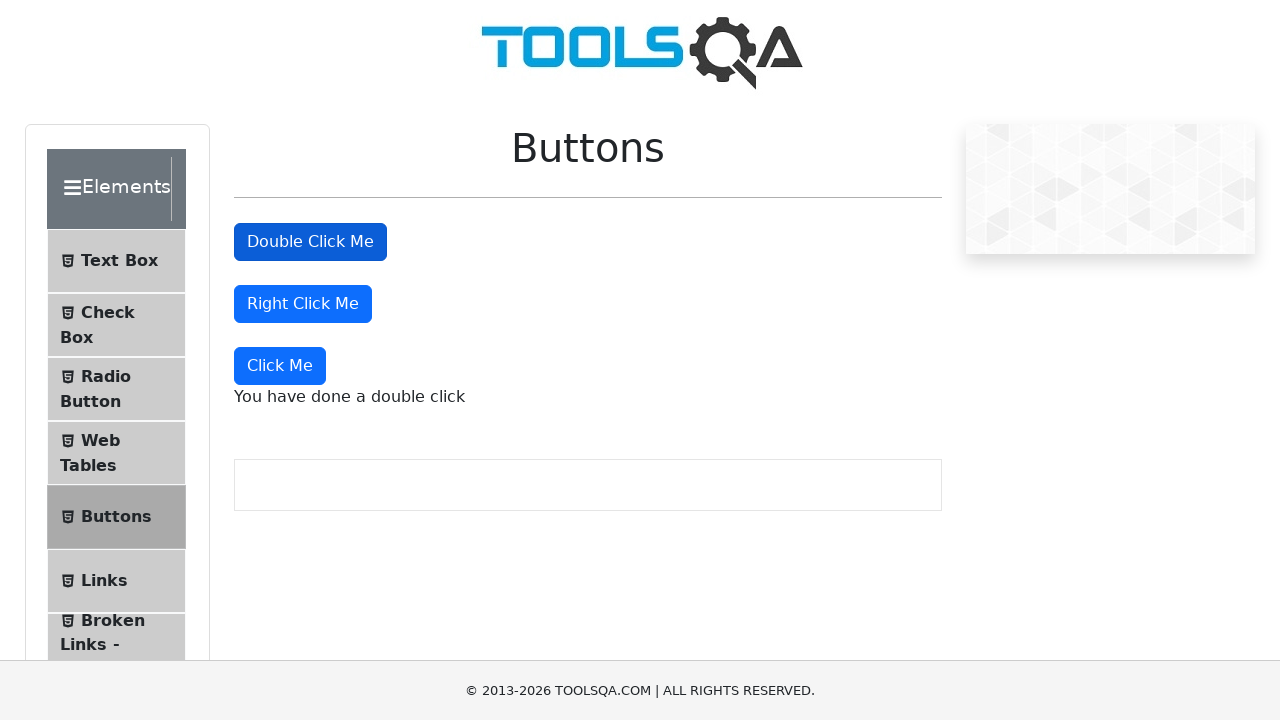

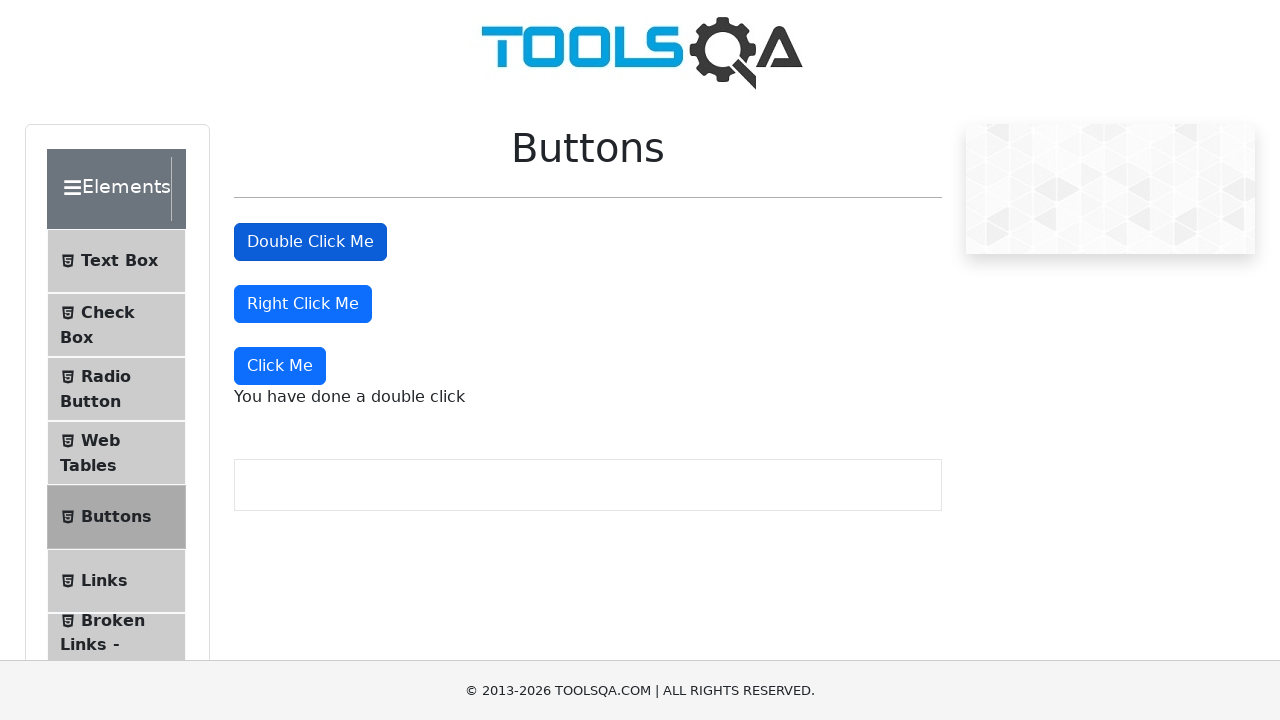